Tests multi-window handling by clicking on Basic Elements link, scrolling down, opening multiple windows via a button, and then closing the extra windows while returning to the main window.

Starting URL: http://automationbykrishna.com/#

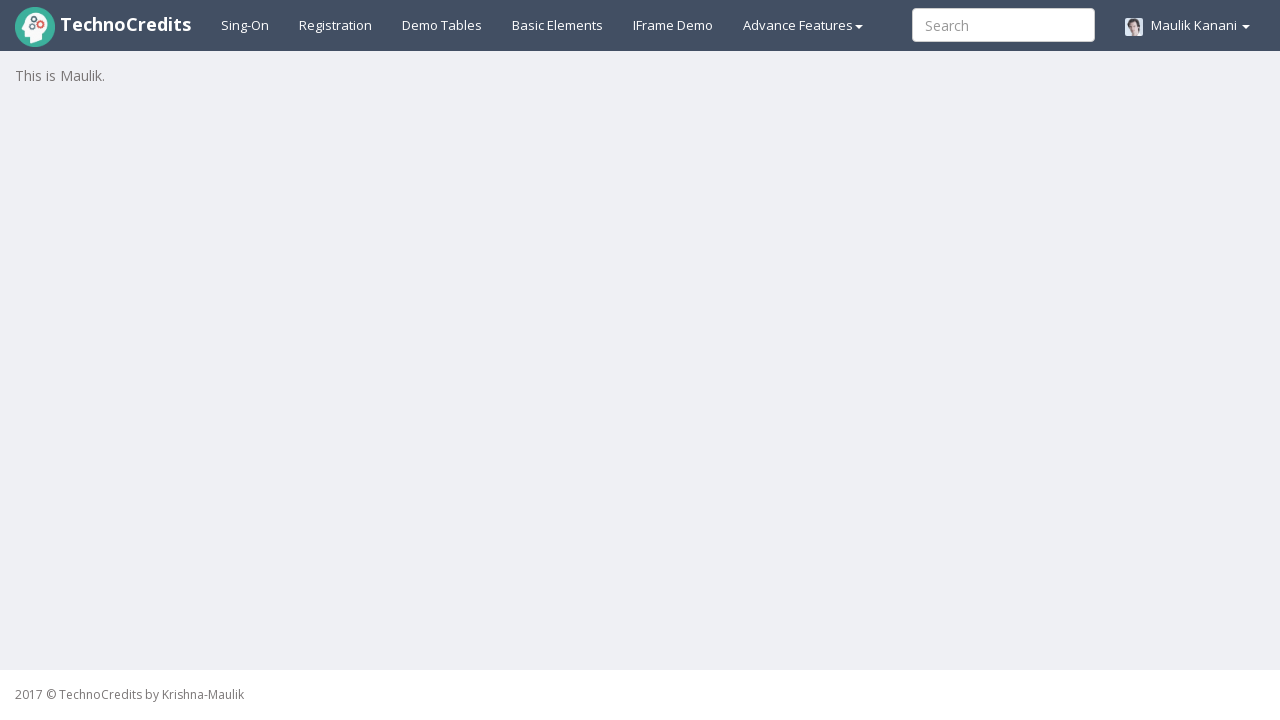

Clicked on Basic Elements link at (558, 25) on text=Basic Elements
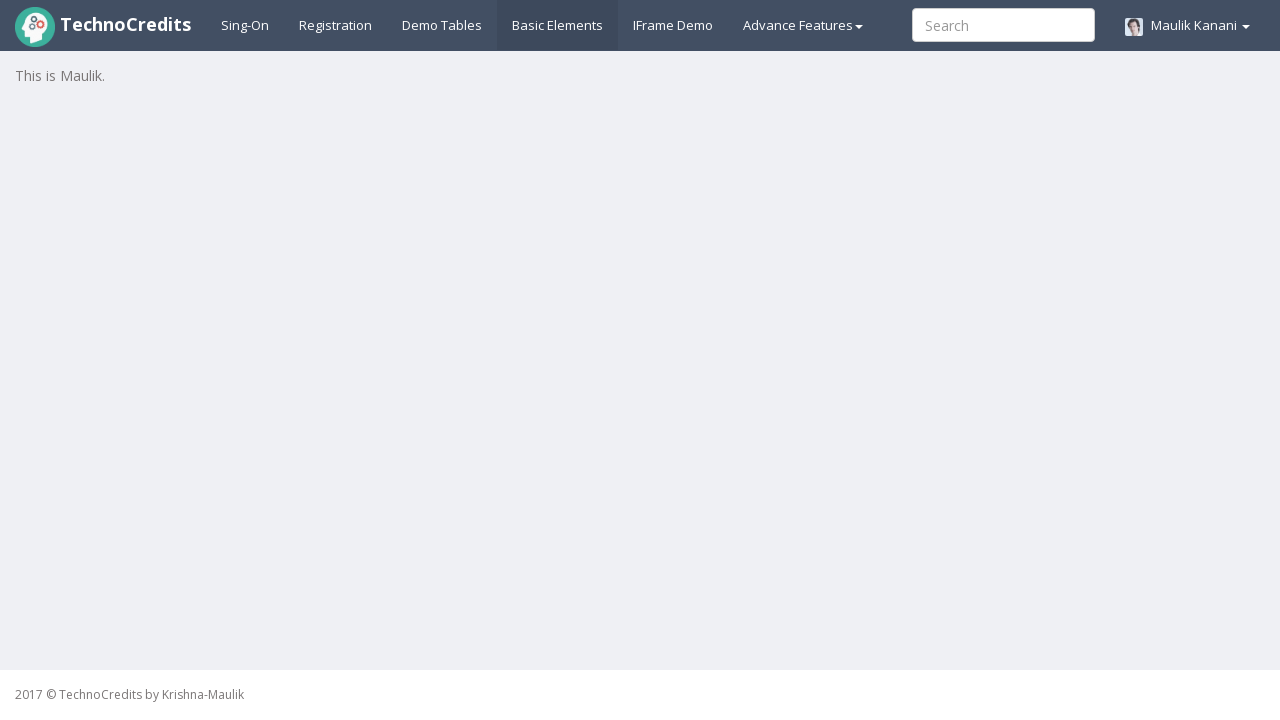

Waited 2 seconds for page to load
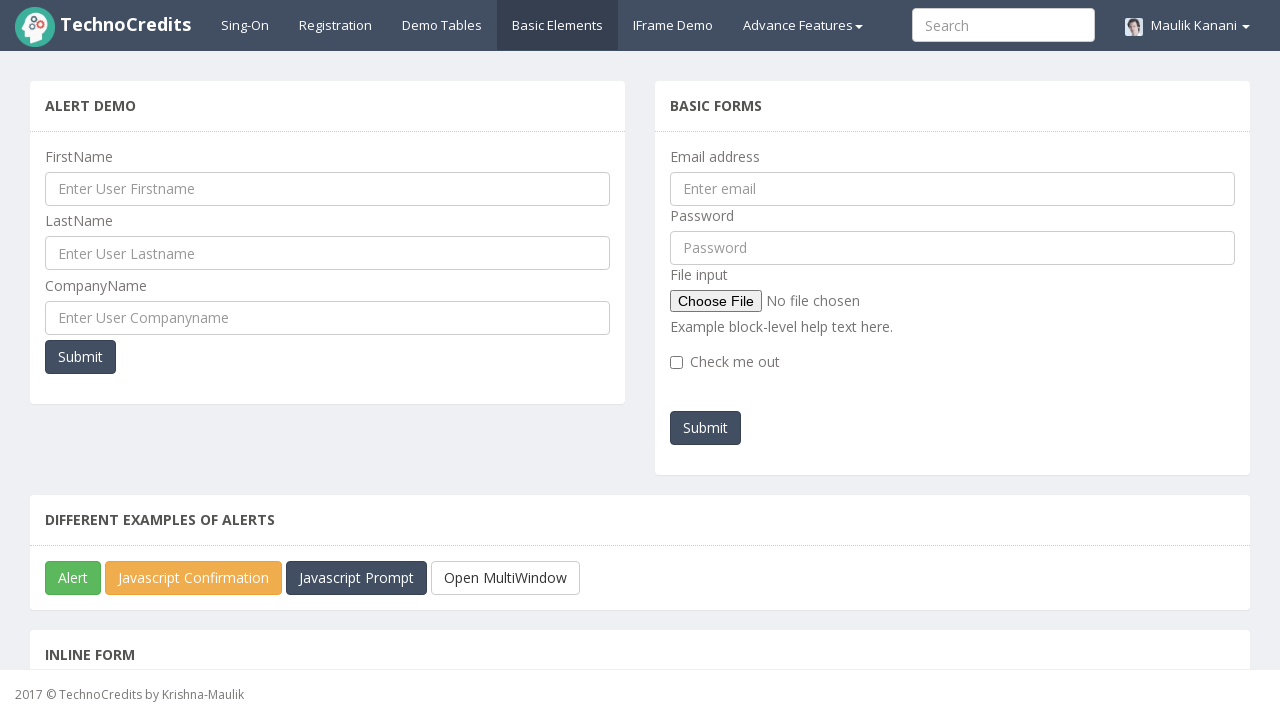

Scrolled down the page by 300 pixels
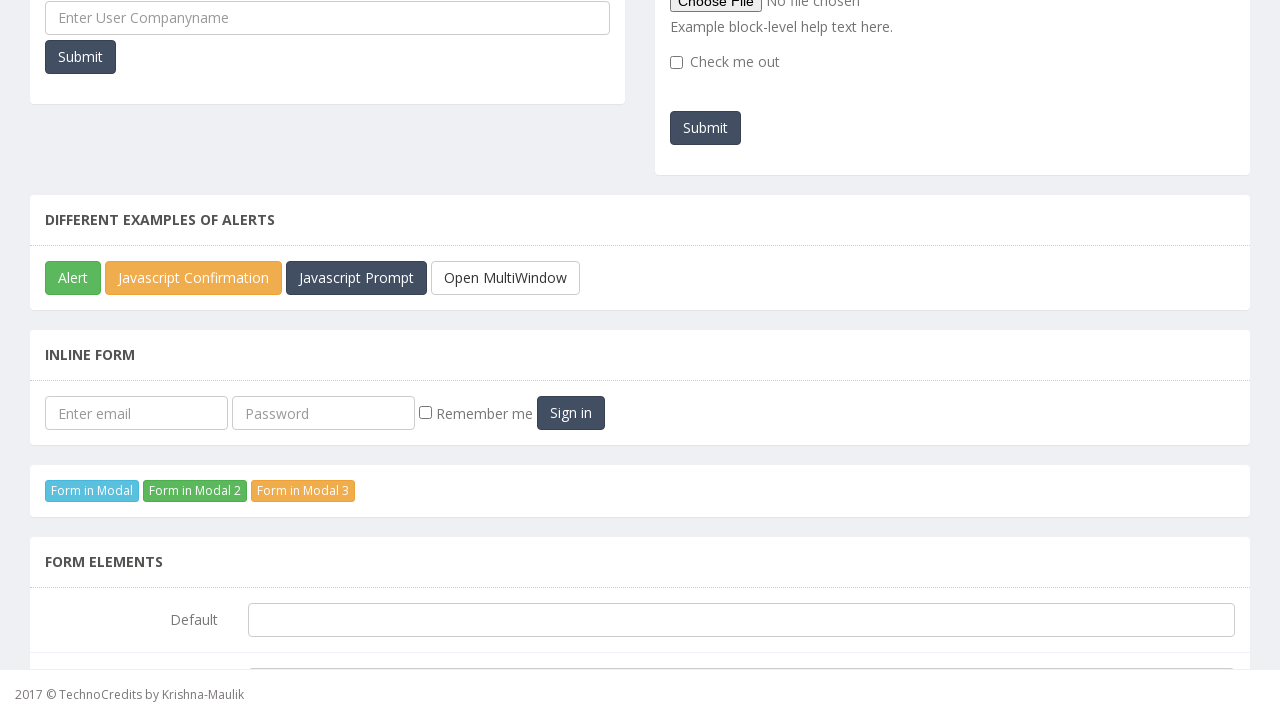

Clicked on Open Multi Window button at (506, 278) on #javascriptMultiWindow
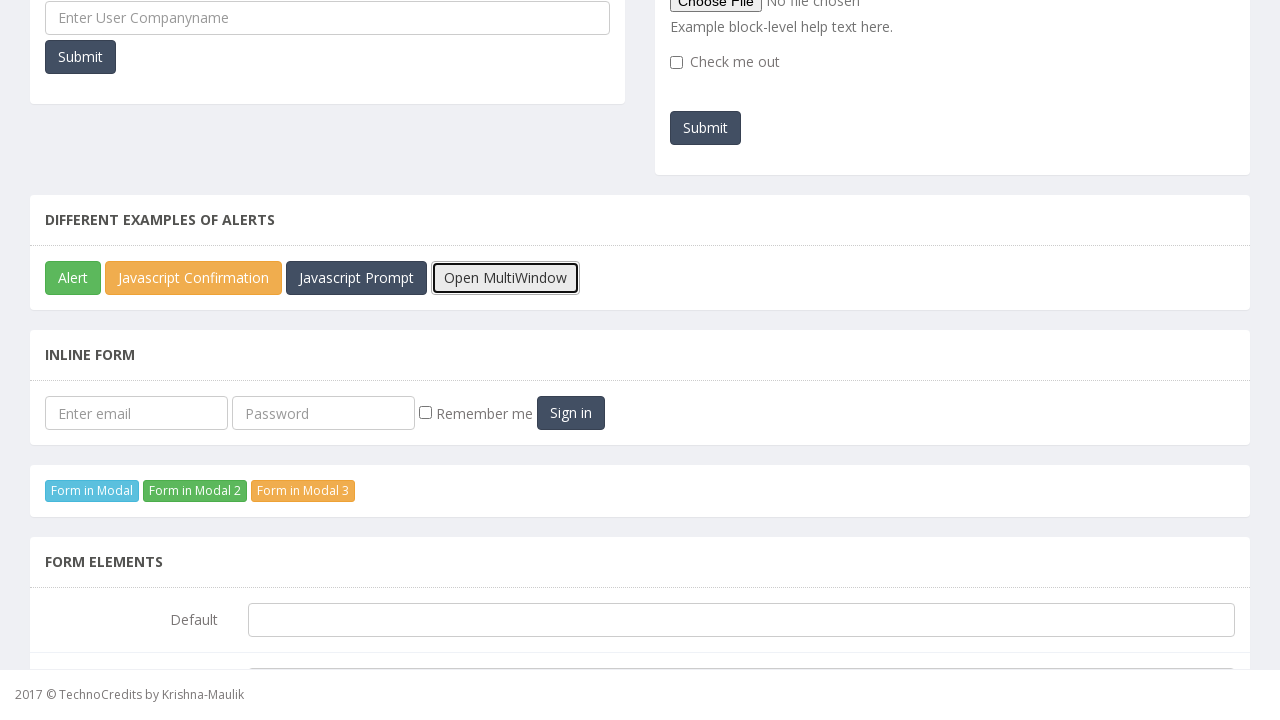

Waited 2 seconds for new windows to open
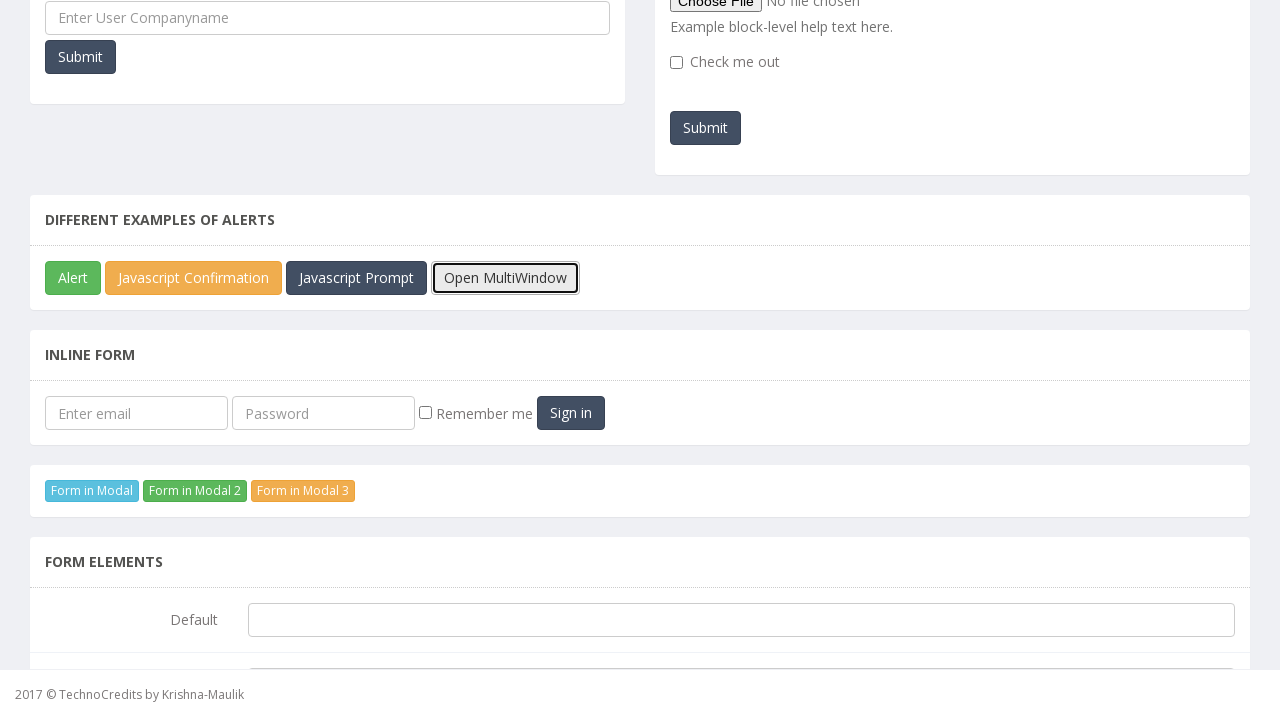

Retrieved all open pages from context
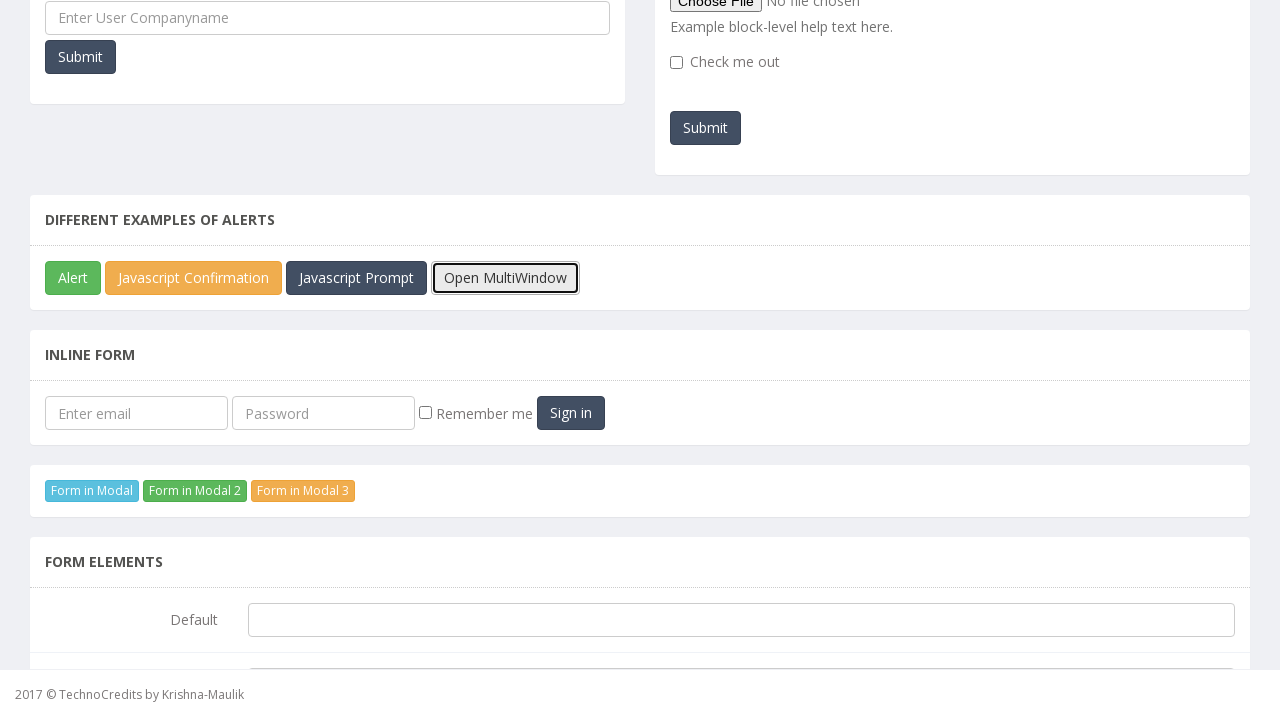

Closed extra window
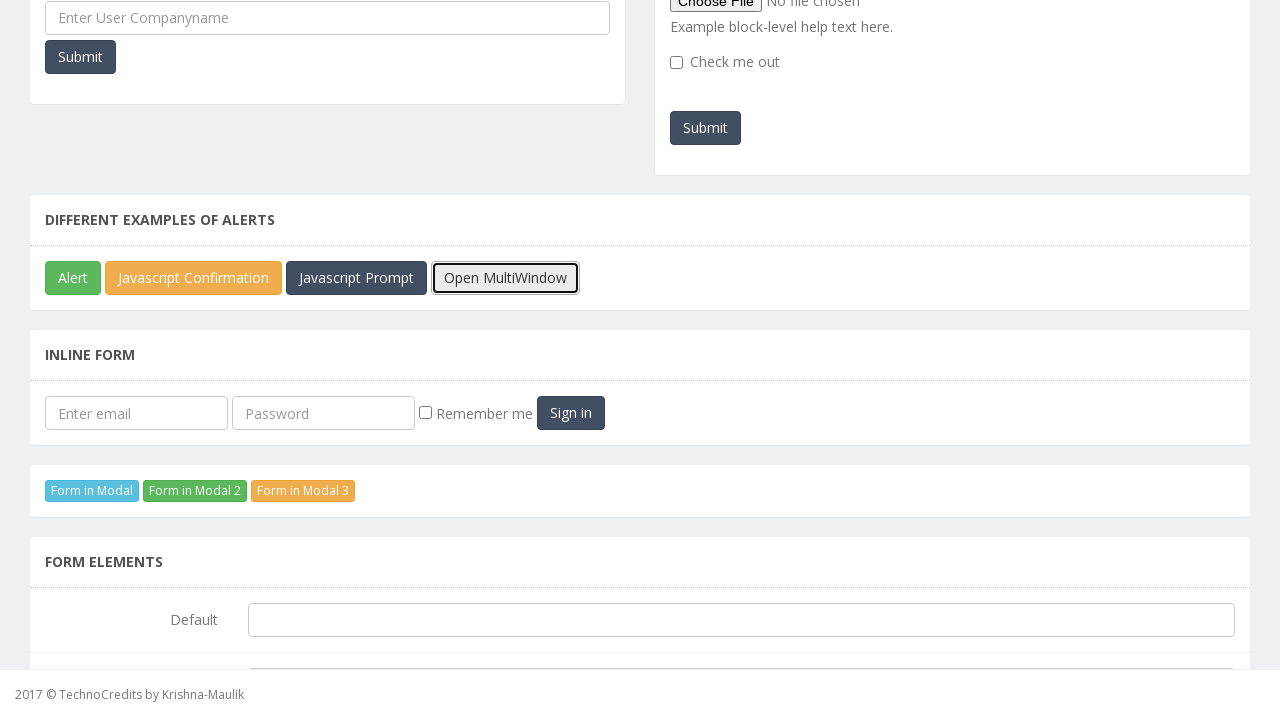

Brought main window to front
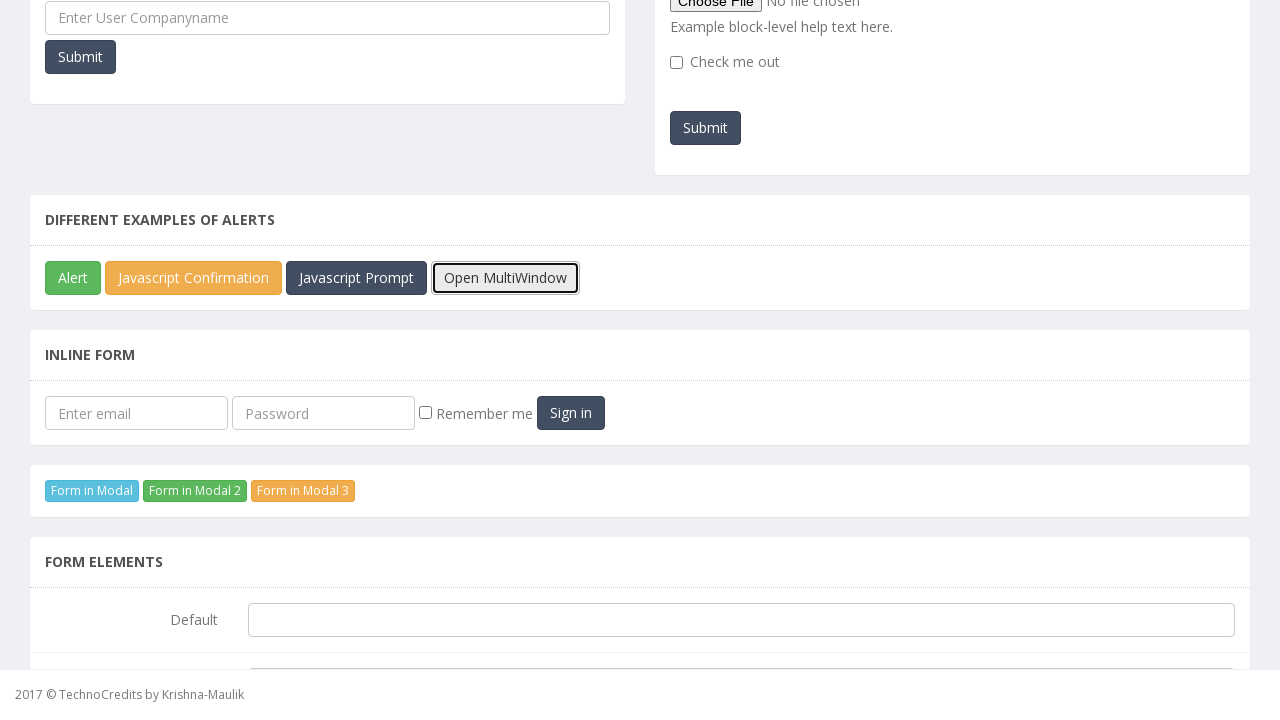

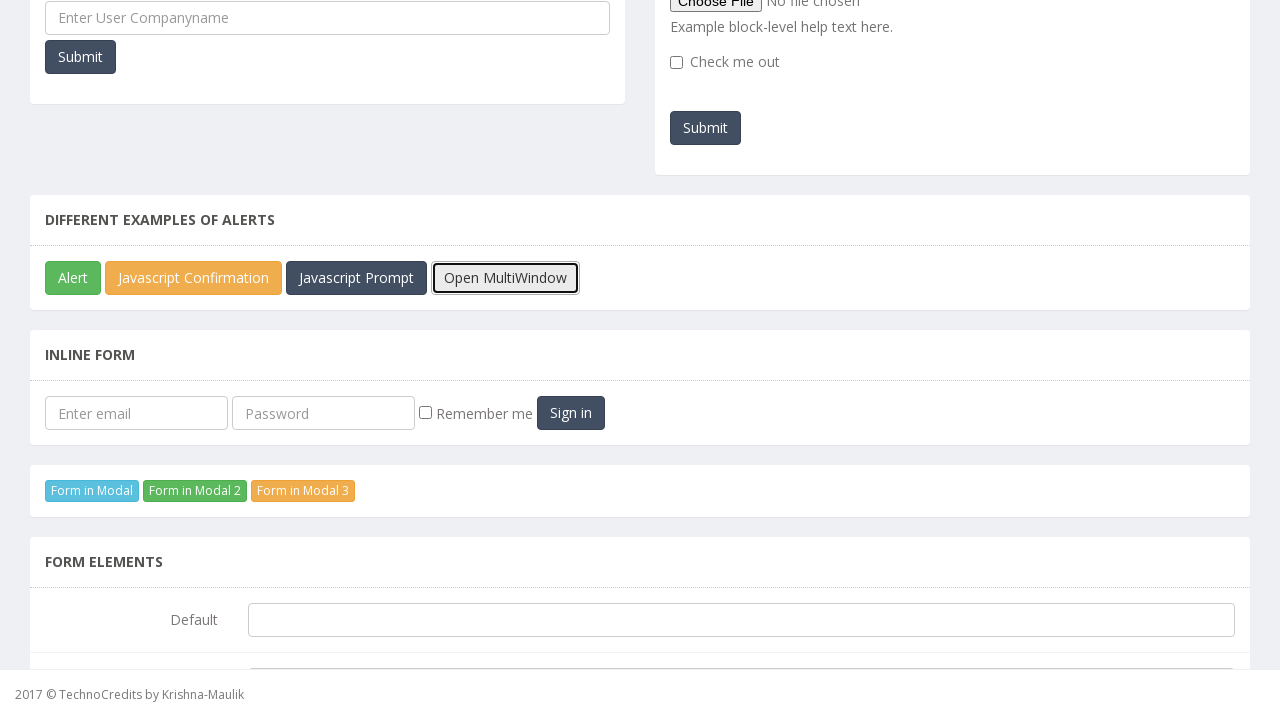